Tests data table sorting by clicking the Due column header (using class selector) and verifying ascending order (table with class attributes)

Starting URL: http://the-internet.herokuapp.com/tables

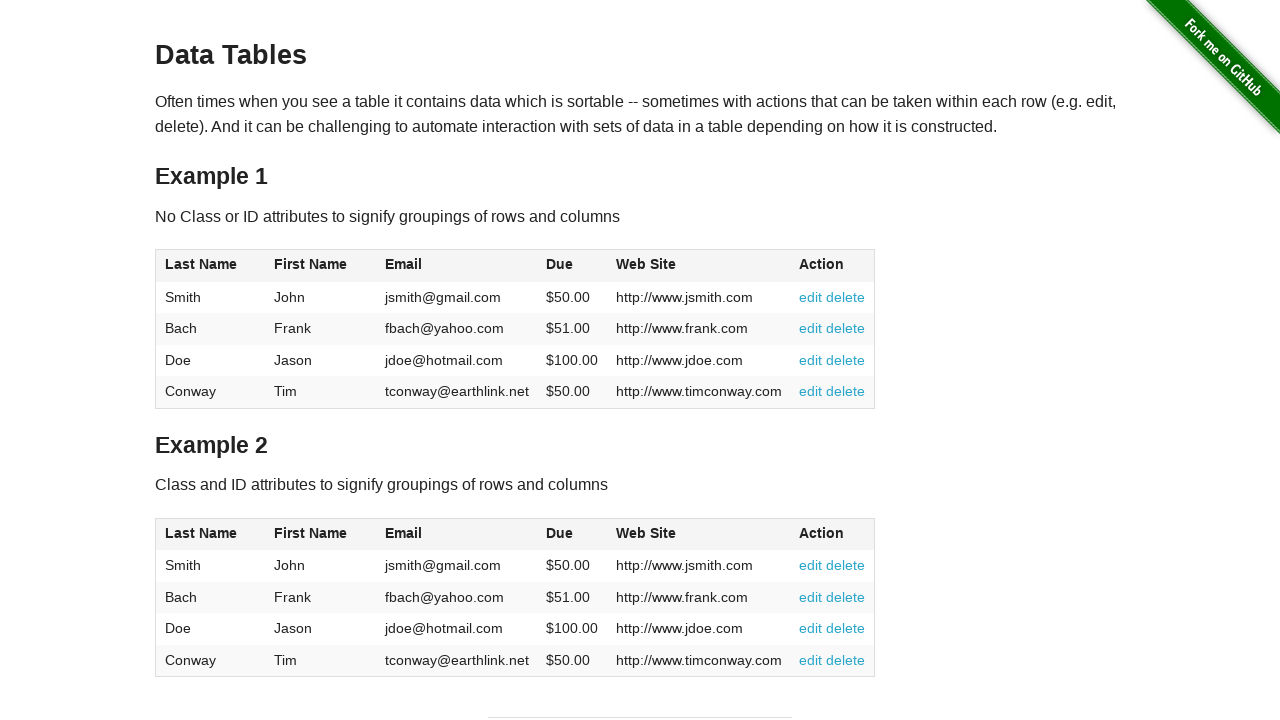

Clicked Due column header to sort ascending at (560, 533) on #table2 thead .dues
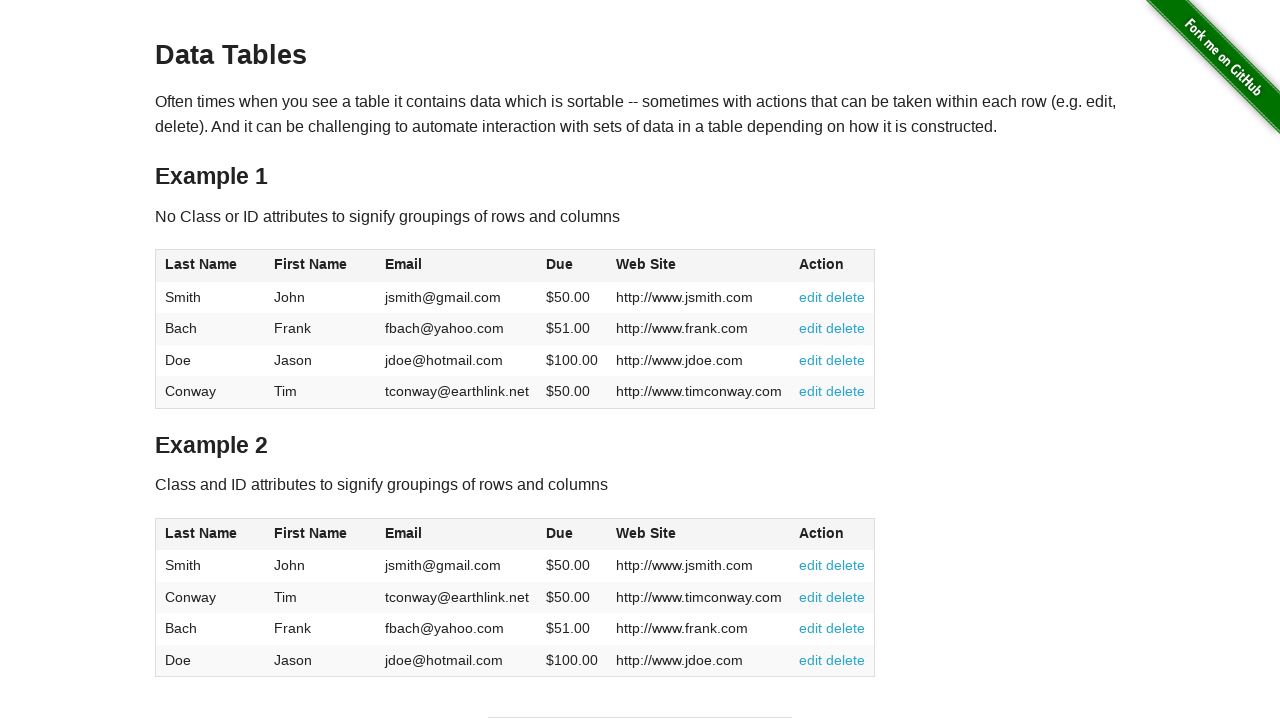

Table data loaded and verified in ascending order
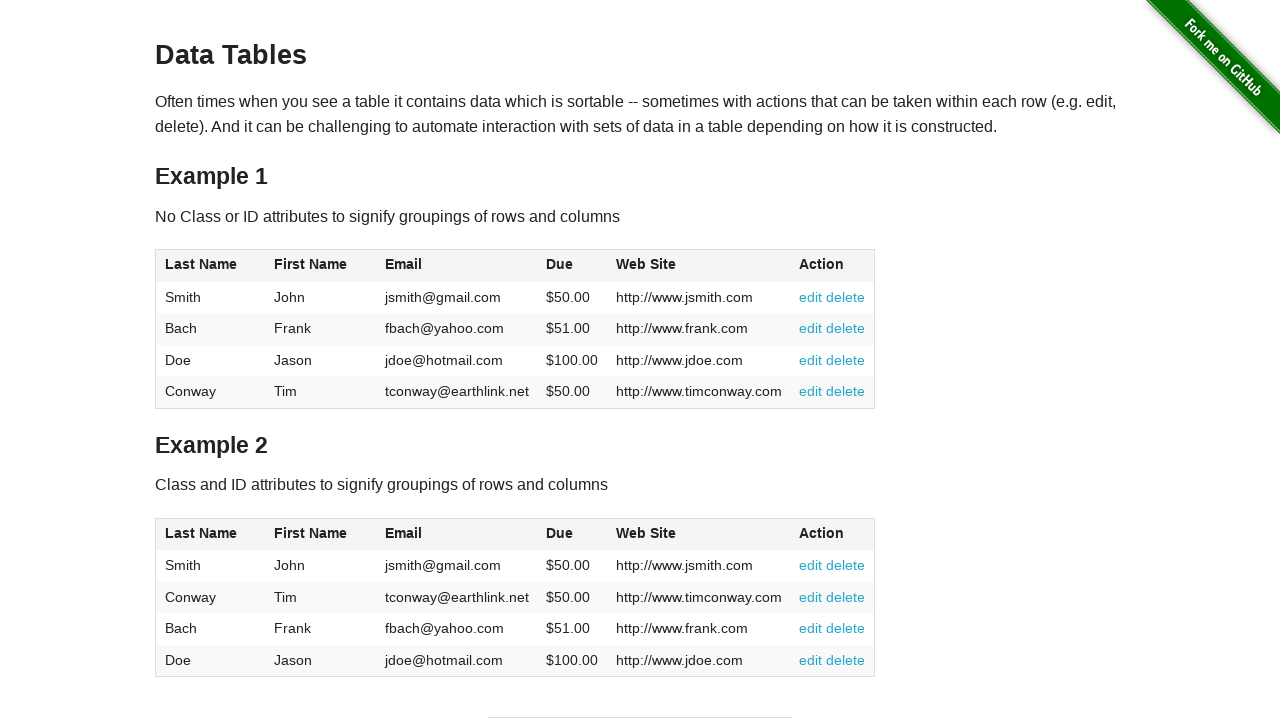

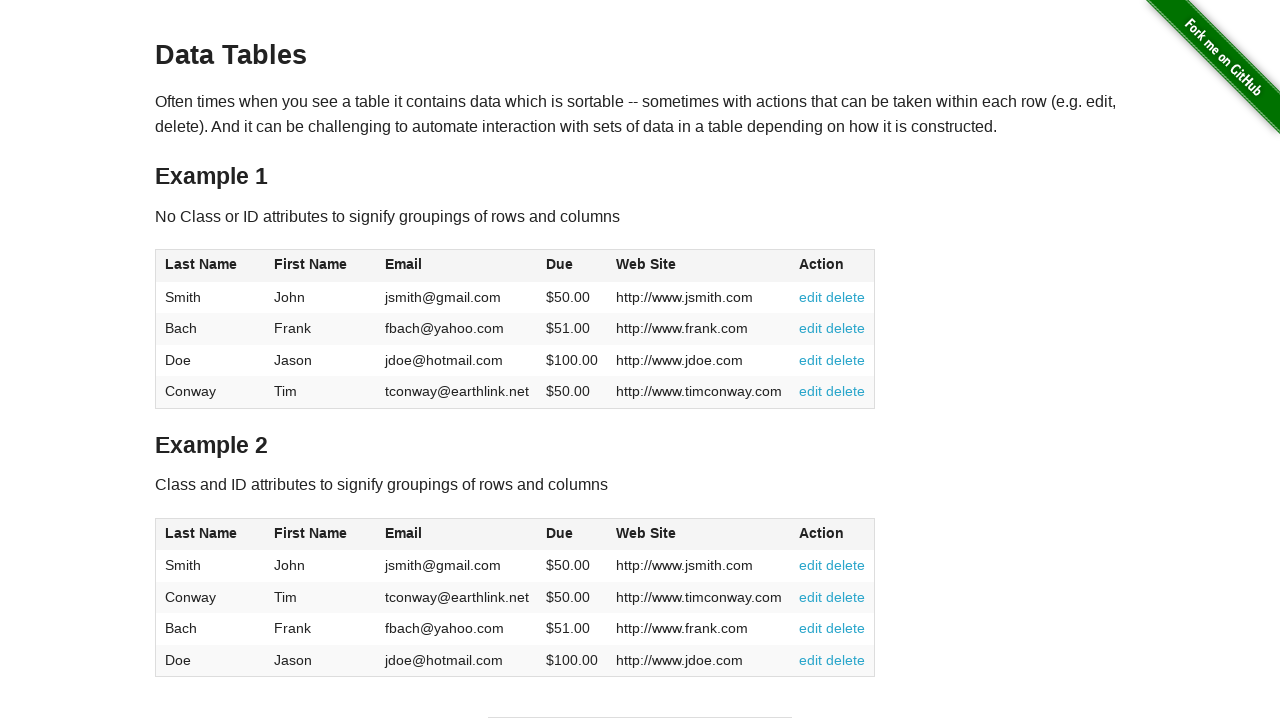